Navigates to a property reviews page and scrolls to the bottom to load all reviews

Starting URL: https://domestic-order-site.yanolja.com/review/properties/27908/reviews

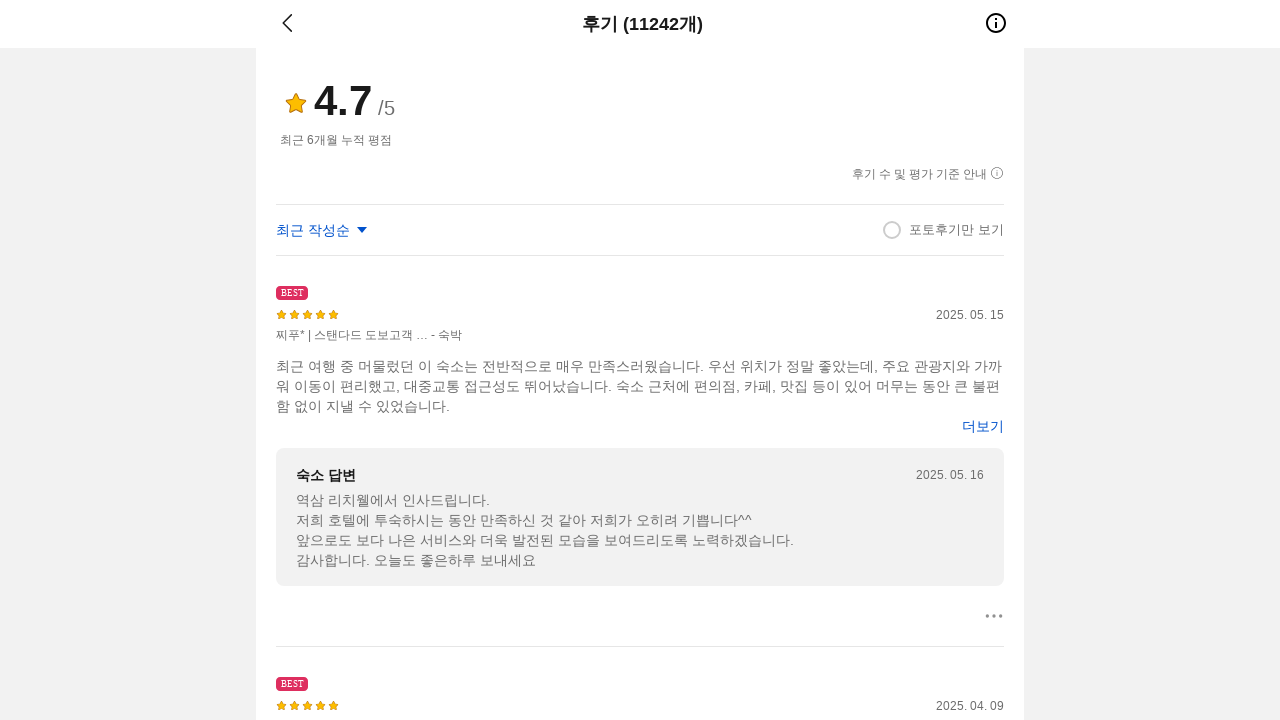

Retrieved initial page height
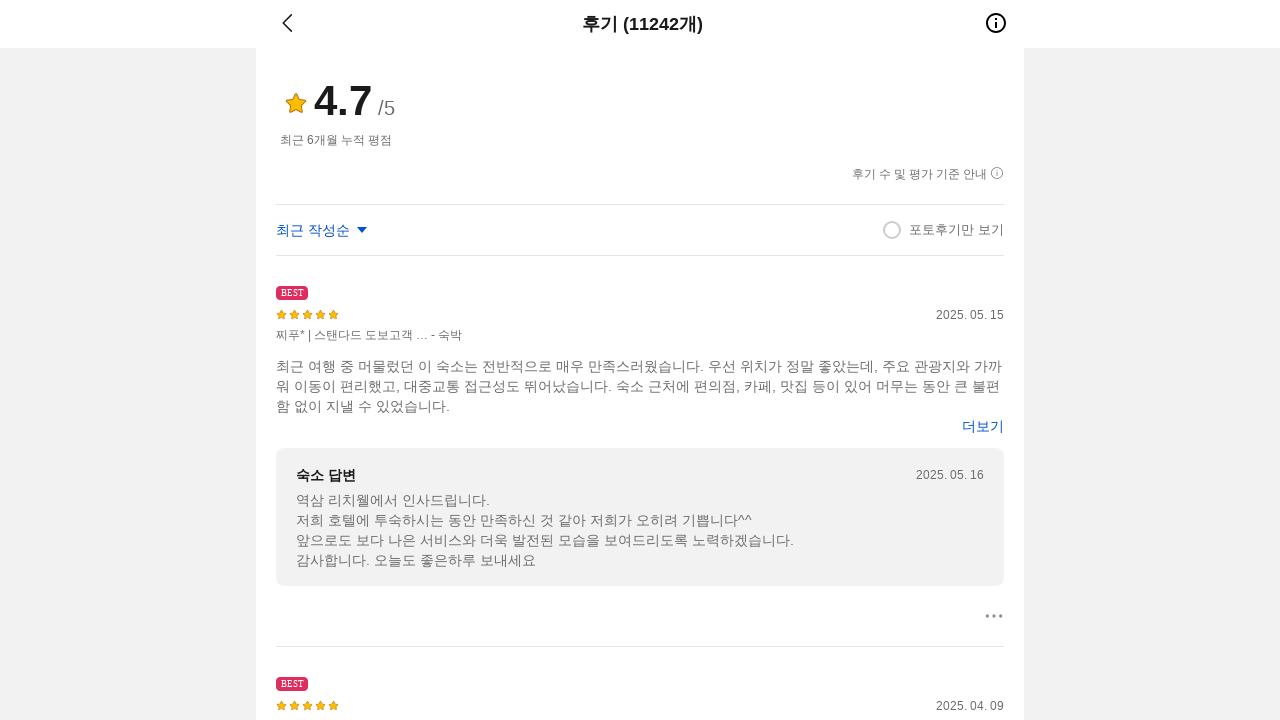

Scrolled to bottom of page
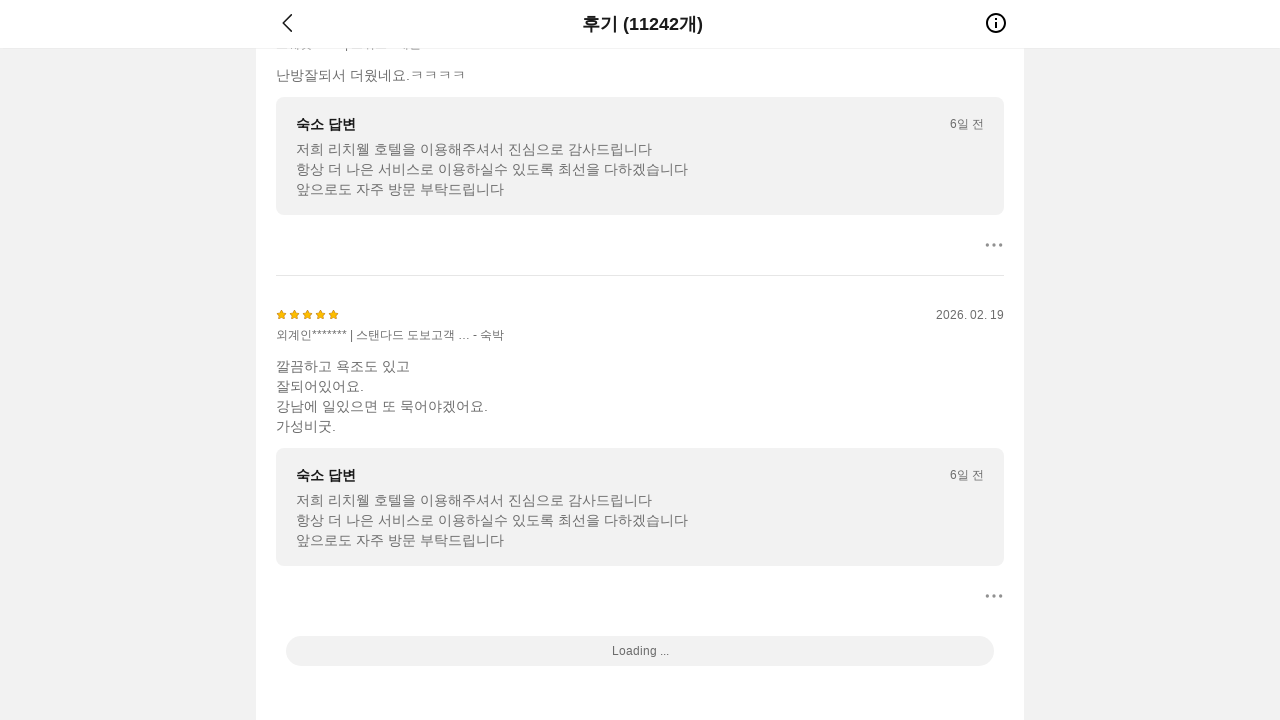

Waited 1 second for content to load
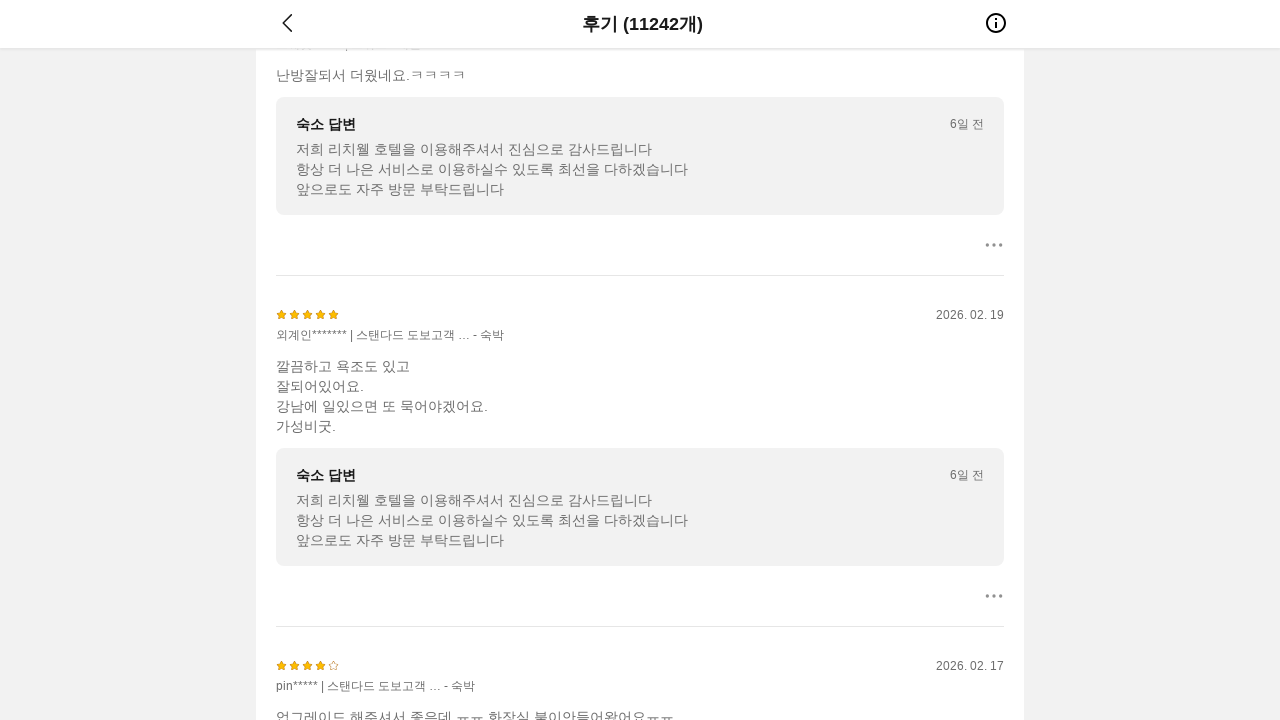

Retrieved updated page height to check if more content loaded
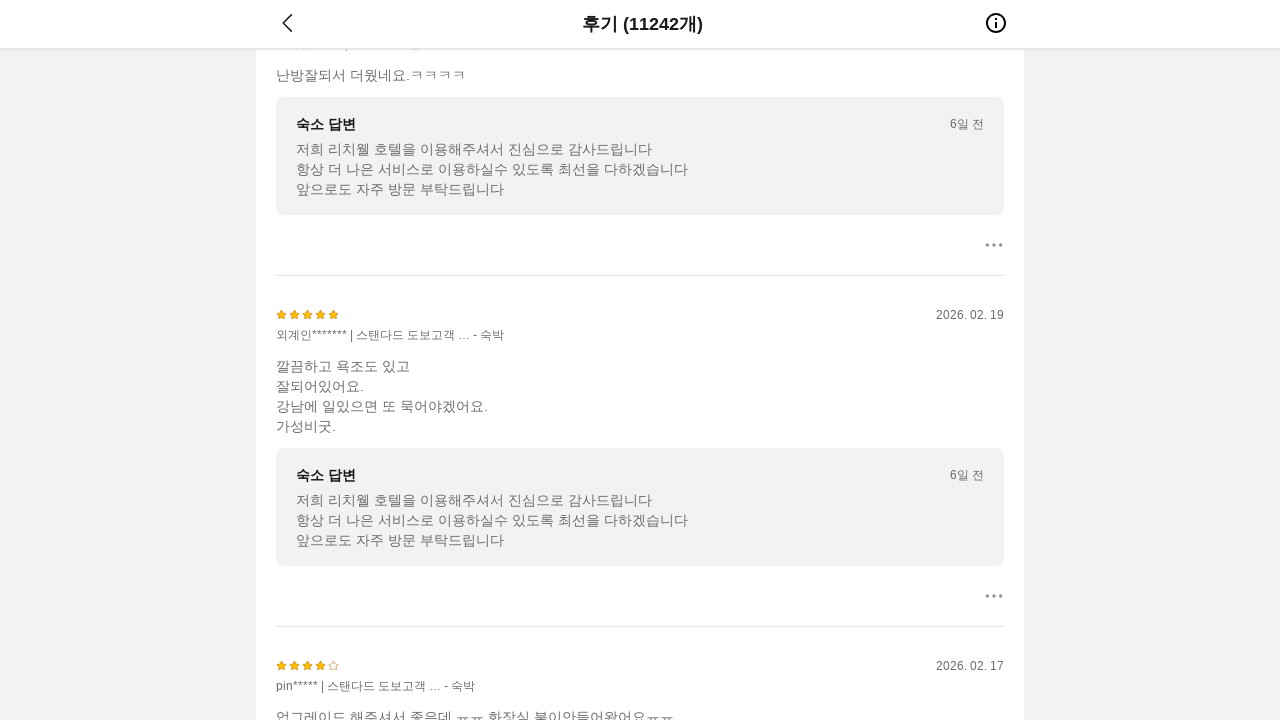

More content detected - continuing scroll
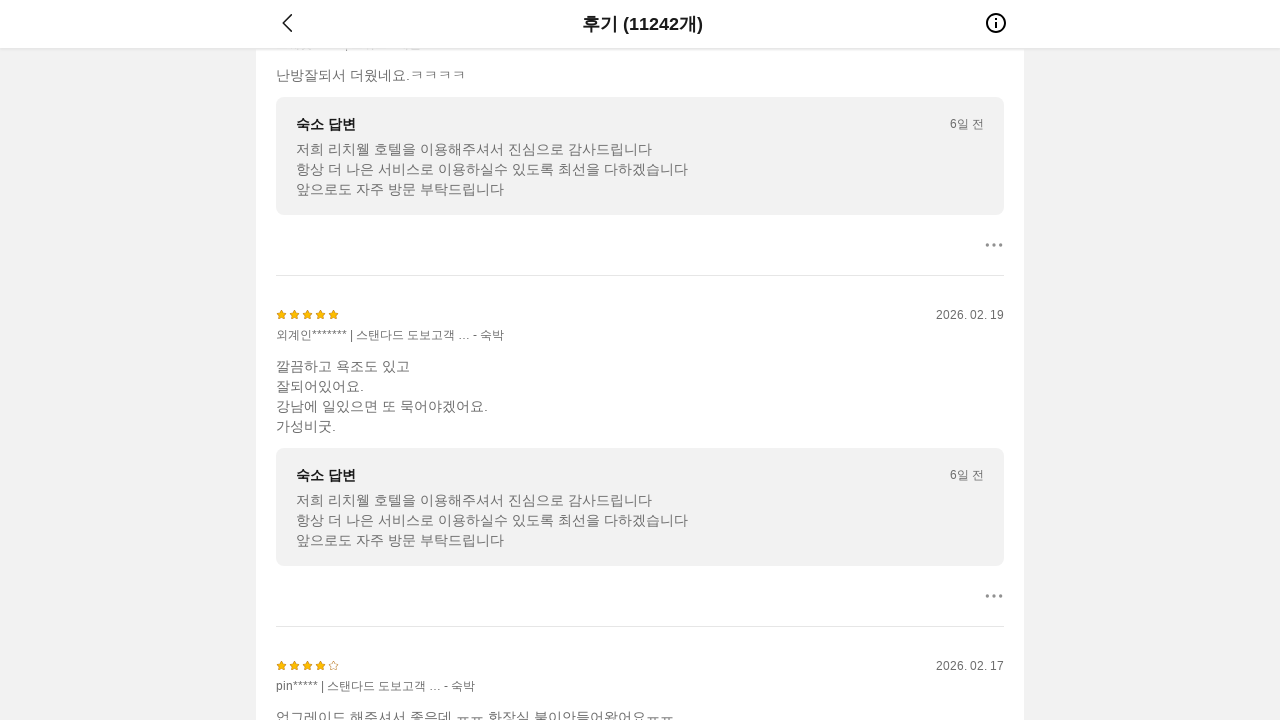

Scrolled to bottom of page
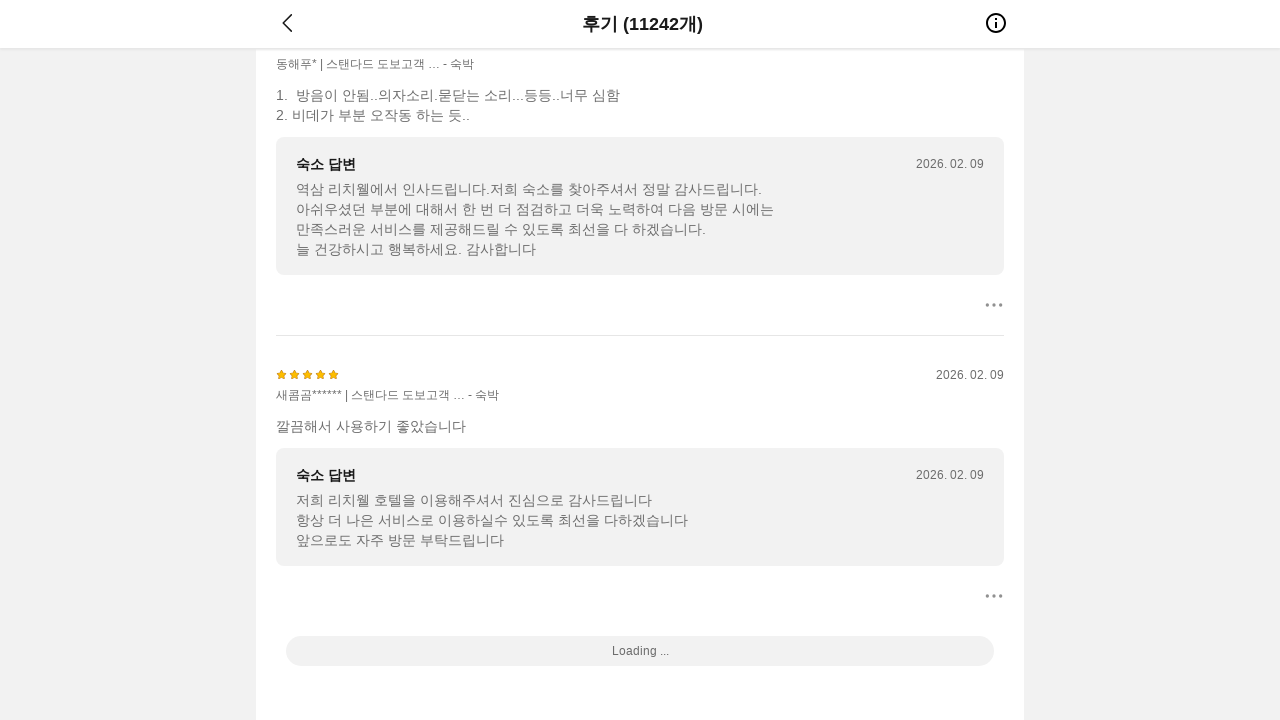

Waited 1 second for content to load
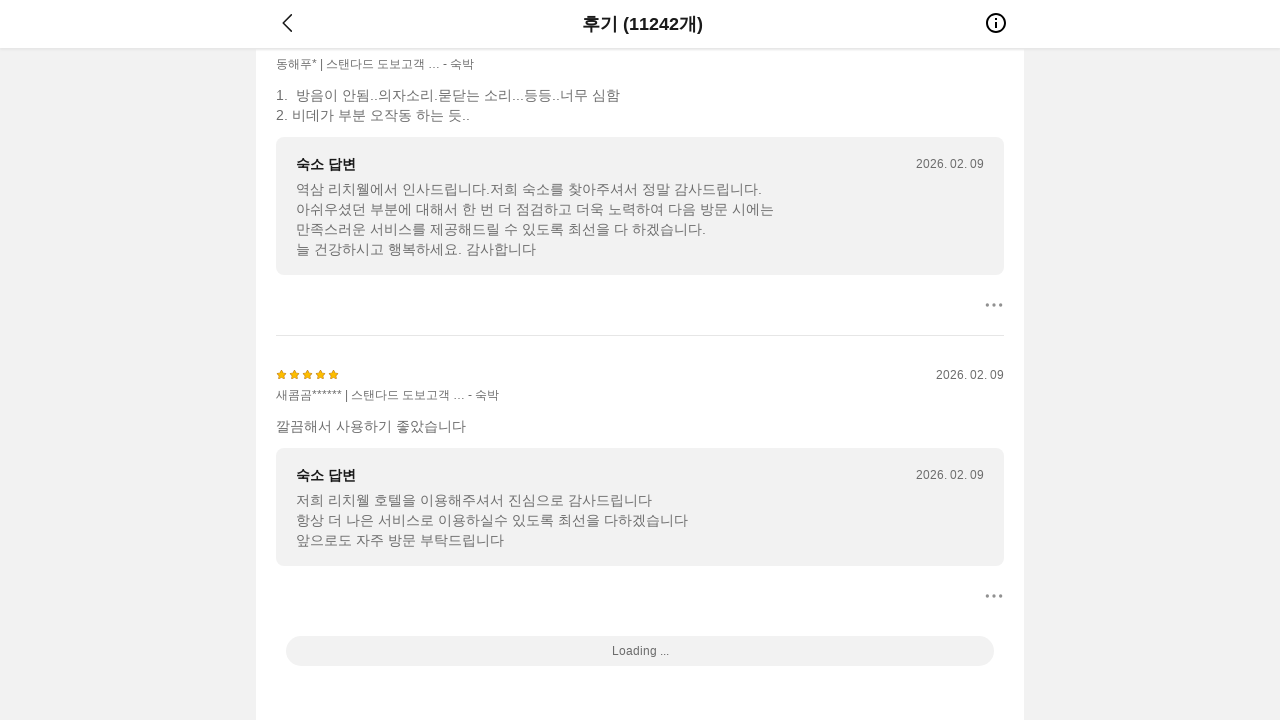

Retrieved updated page height to check if more content loaded
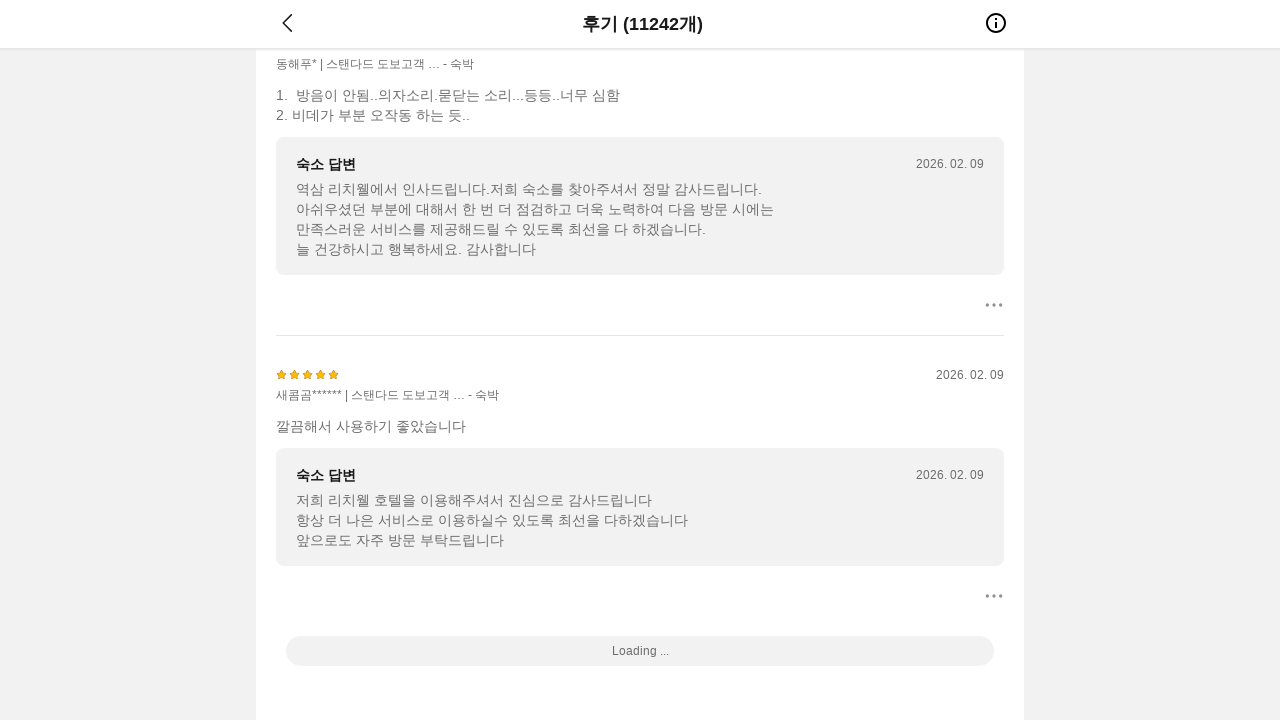

Page height unchanged - all reviews loaded
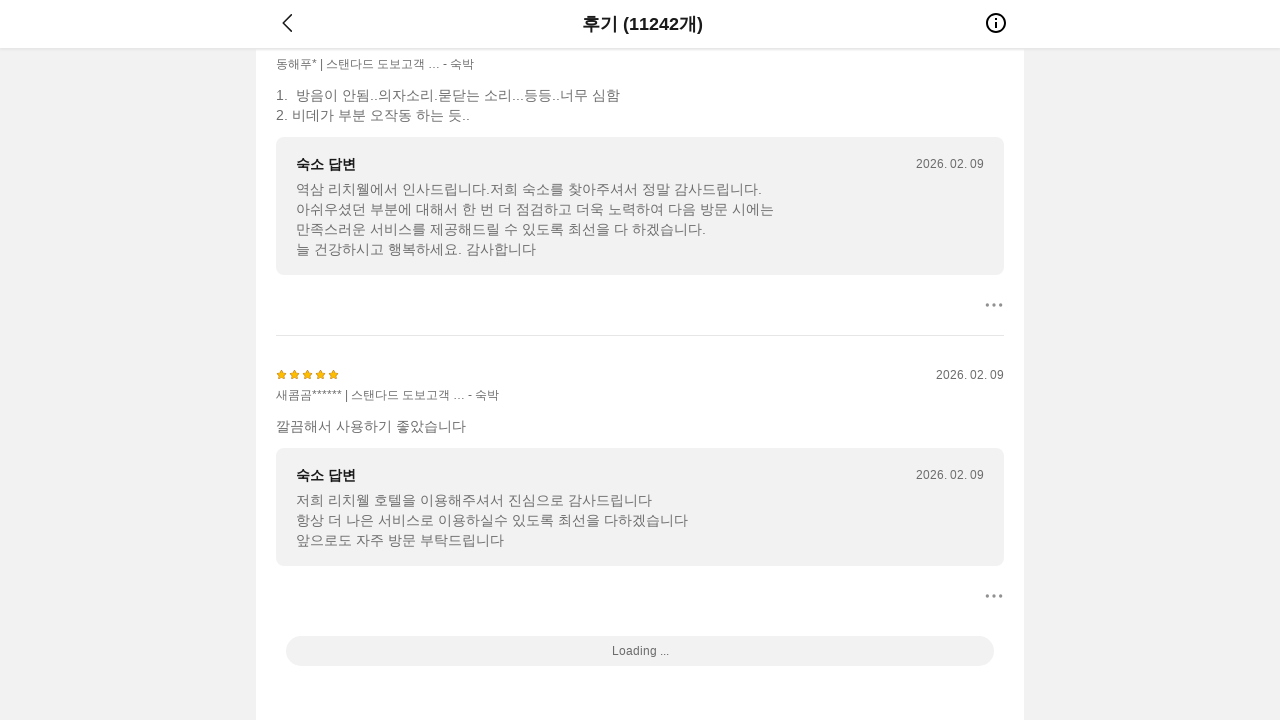

Final wait to ensure all reviews are fully loaded
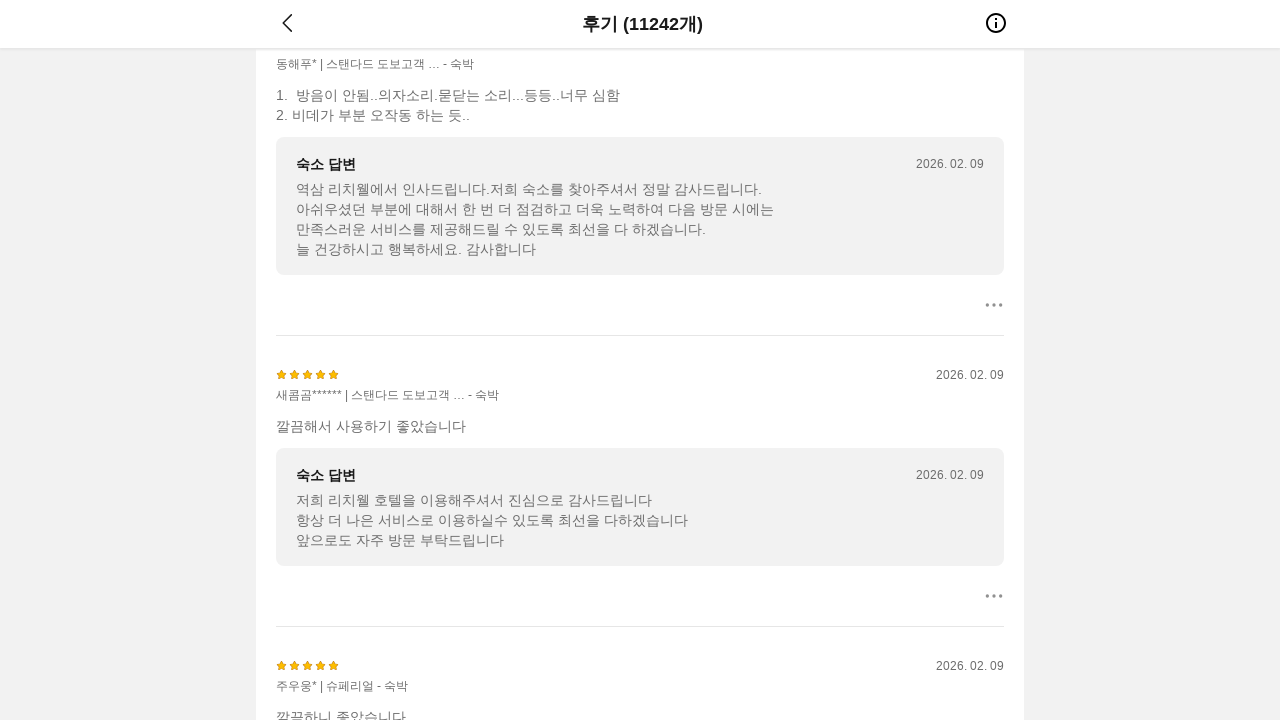

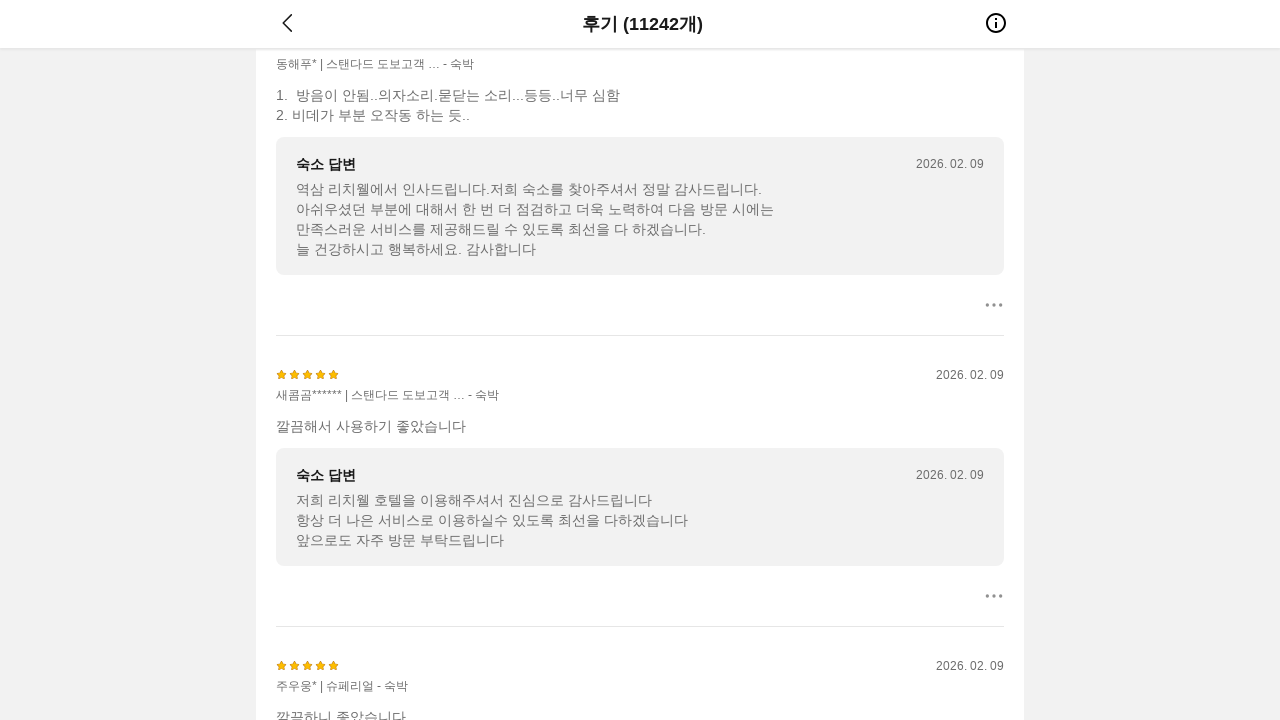